Tests JavaScript prompt alert functionality by clicking a prompt button and accepting the alert dialog

Starting URL: https://demoqa.com/alerts

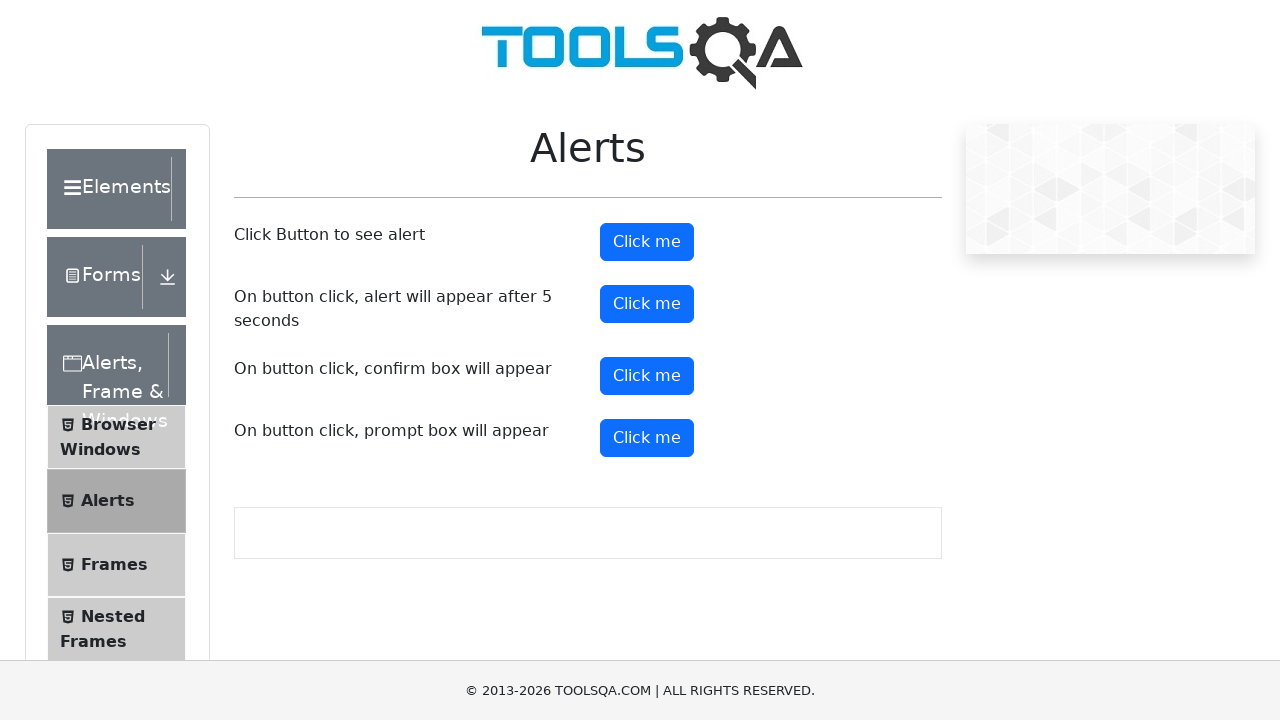

Clicked prompt button to trigger alert dialog at (647, 438) on #promtButton
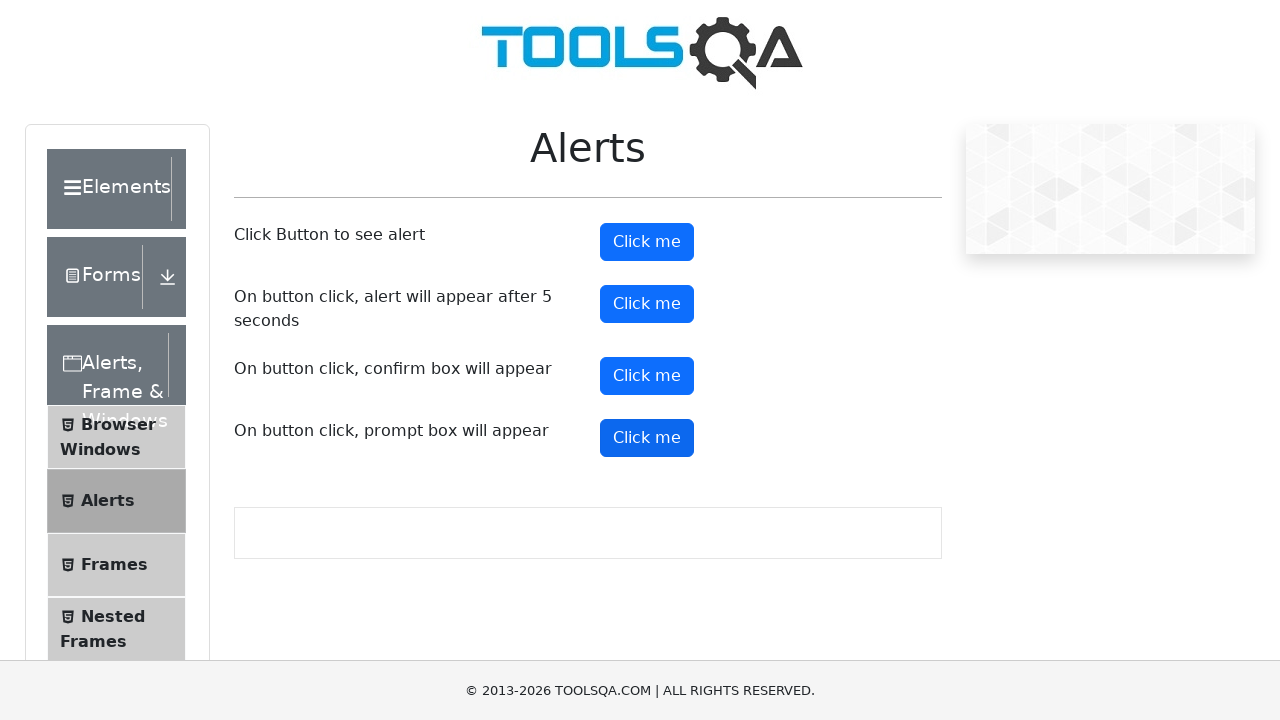

Set up dialog handler to accept alerts
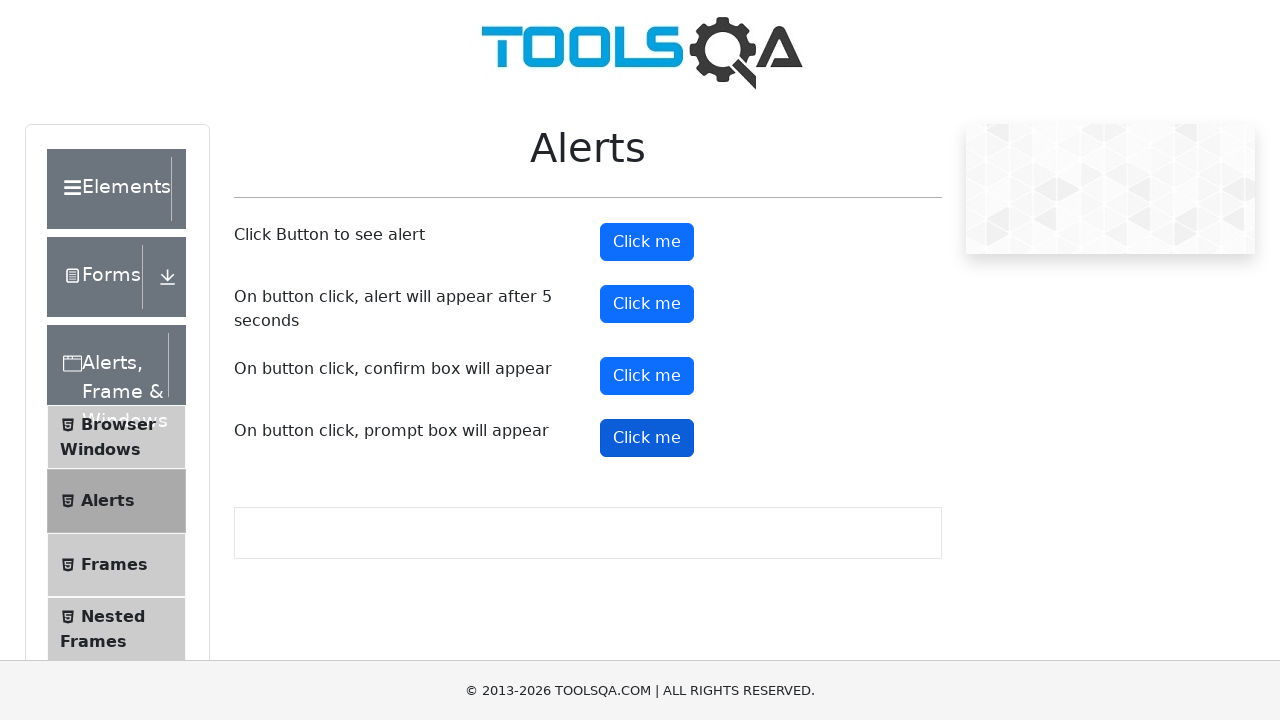

Re-clicked prompt button to trigger alert with handler in place at (647, 438) on #promtButton
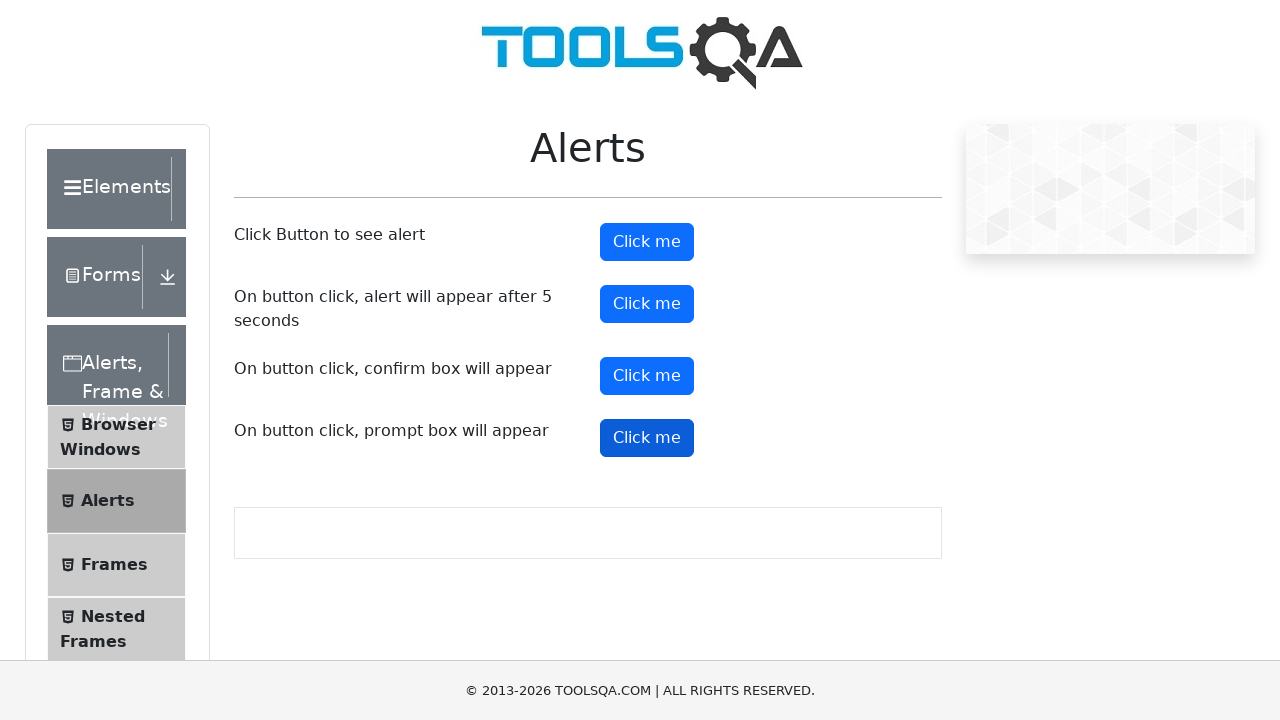

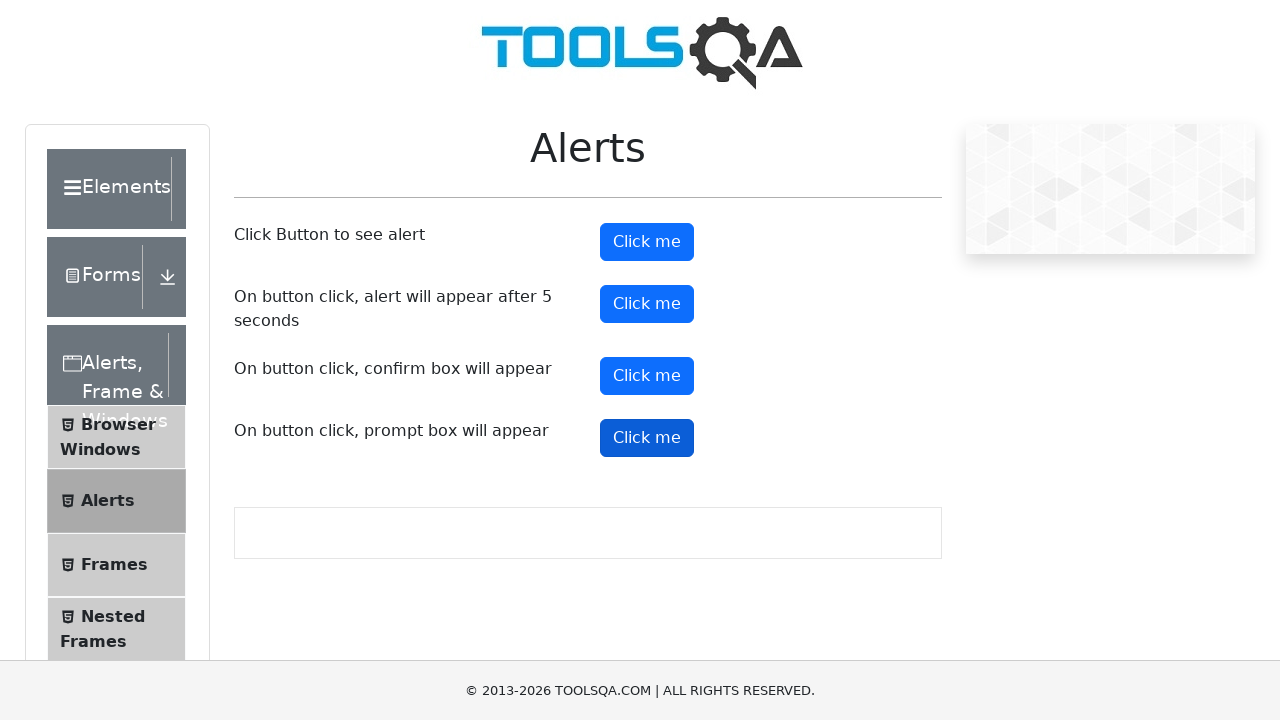